Navigates to the Audi India homepage and verifies the page loads successfully

Starting URL: https://www.audi.in/en/

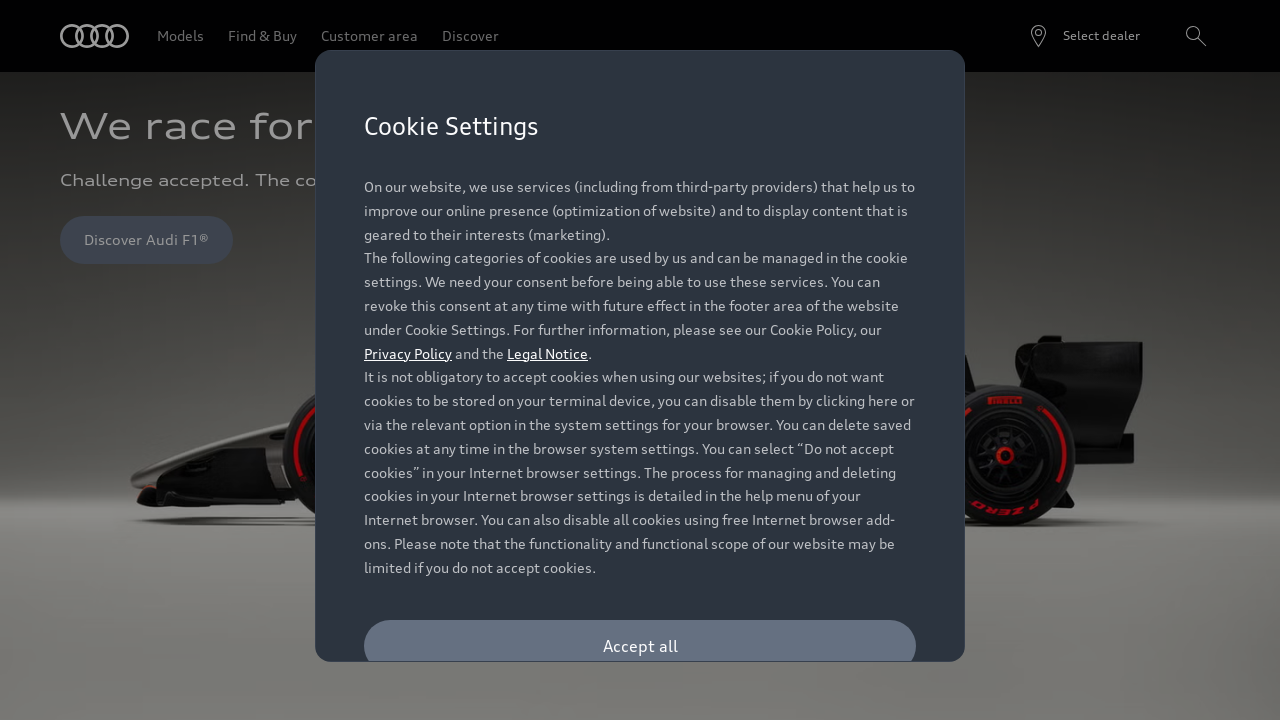

Navigated to Audi India homepage
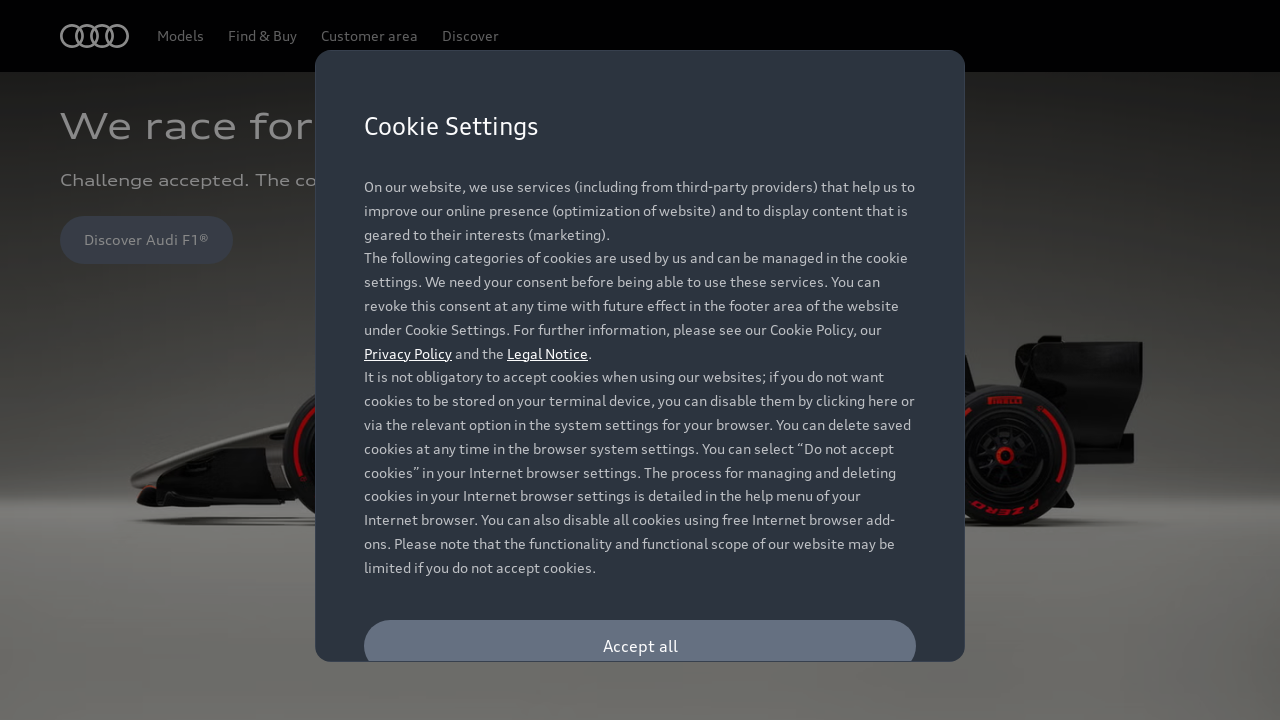

Page DOM content loaded successfully
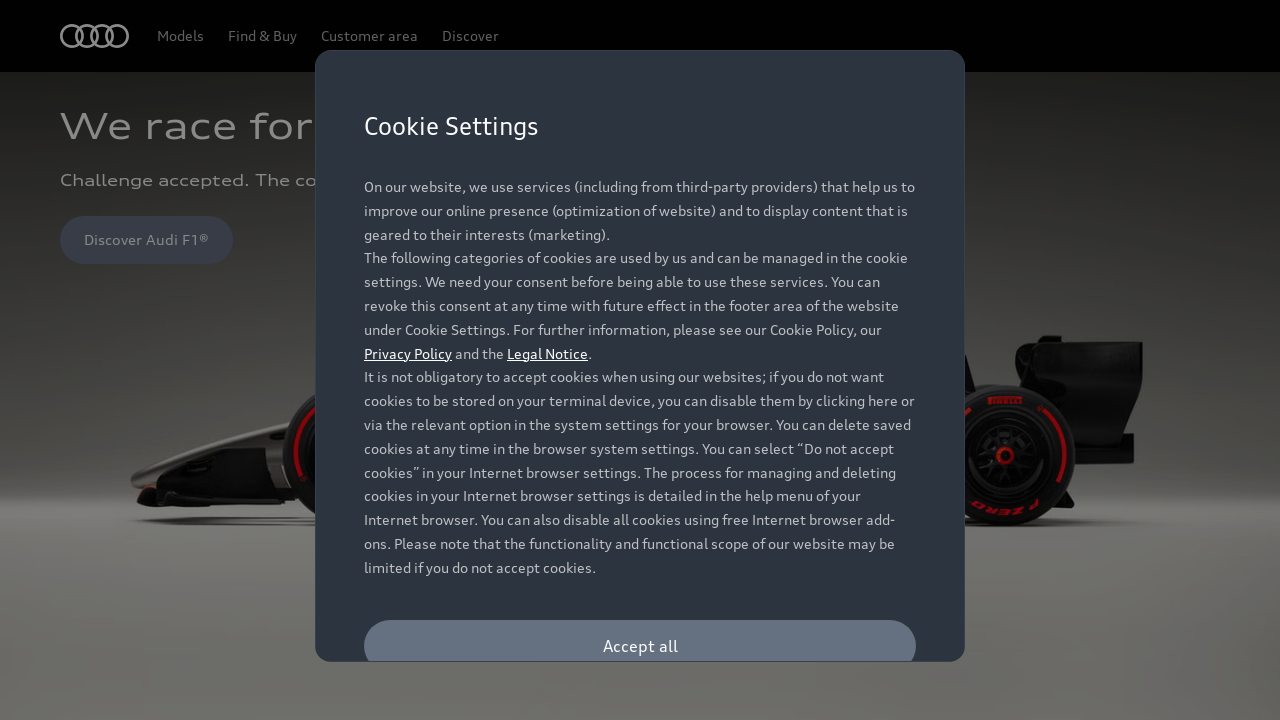

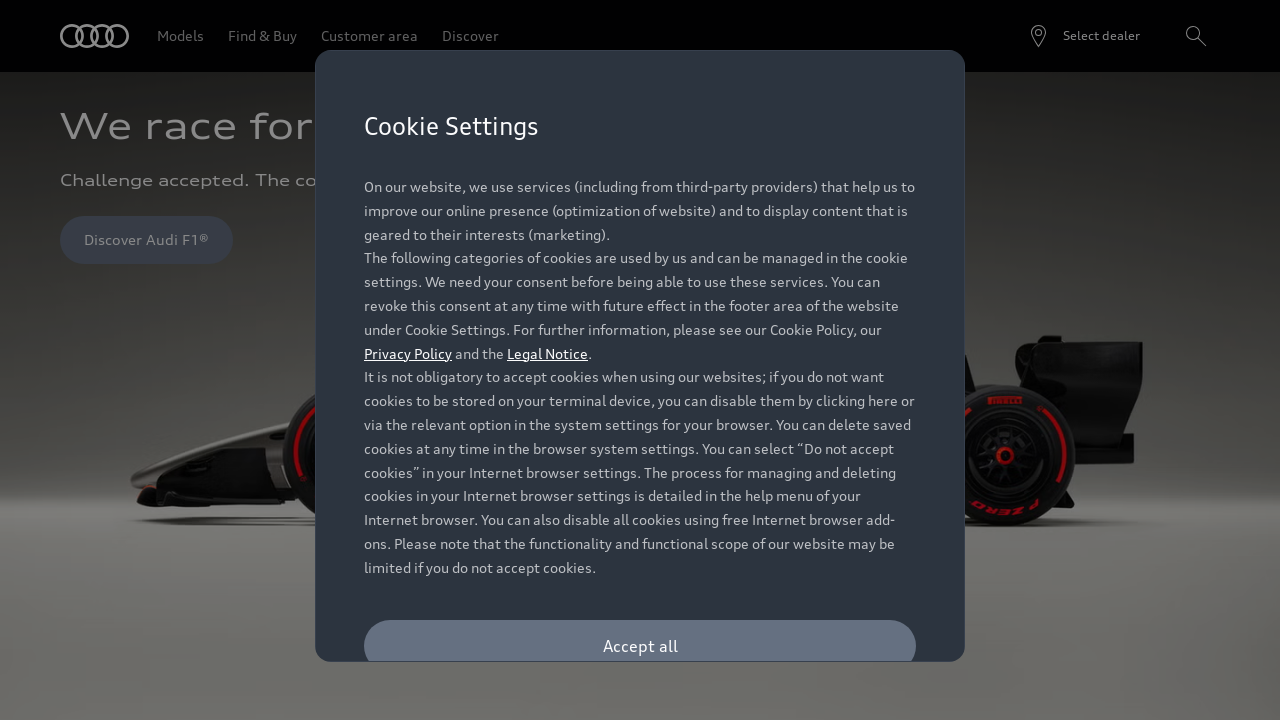